Tests opening a new window and switching between parent and child windows

Starting URL: https://the-internet.herokuapp.com/windows

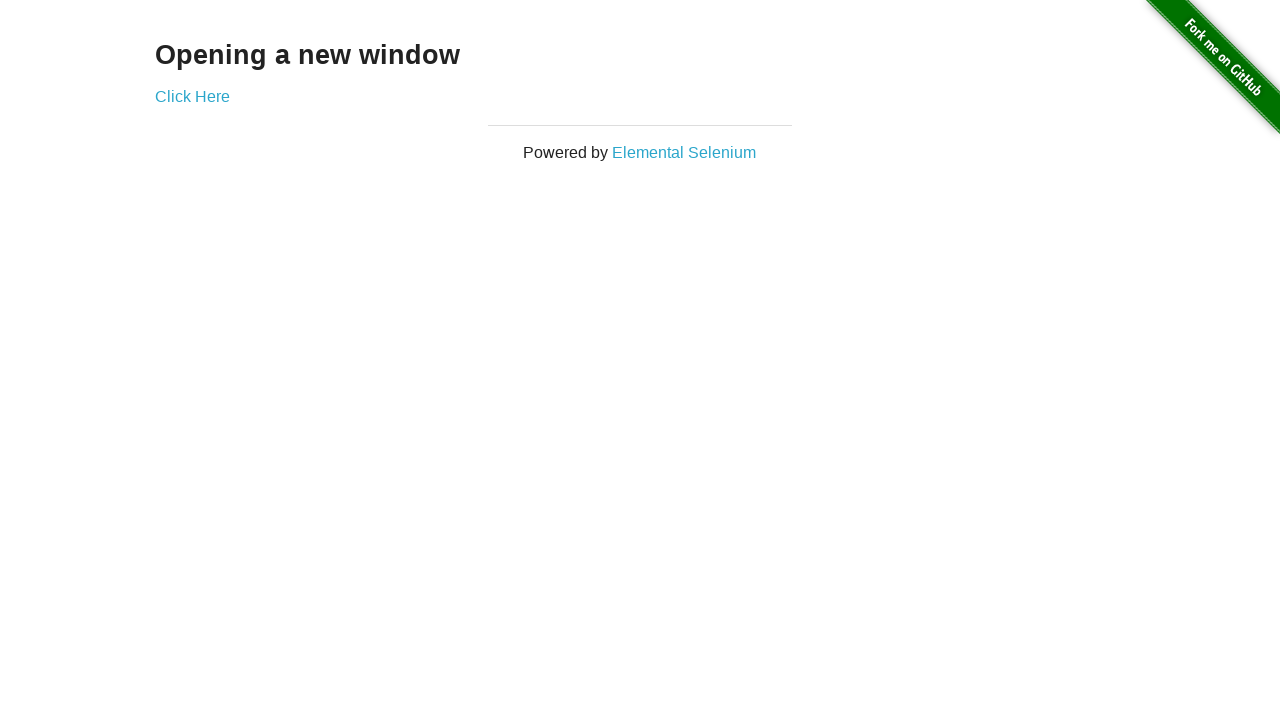

Clicked link to open new window at (192, 96) on a[href*='window']
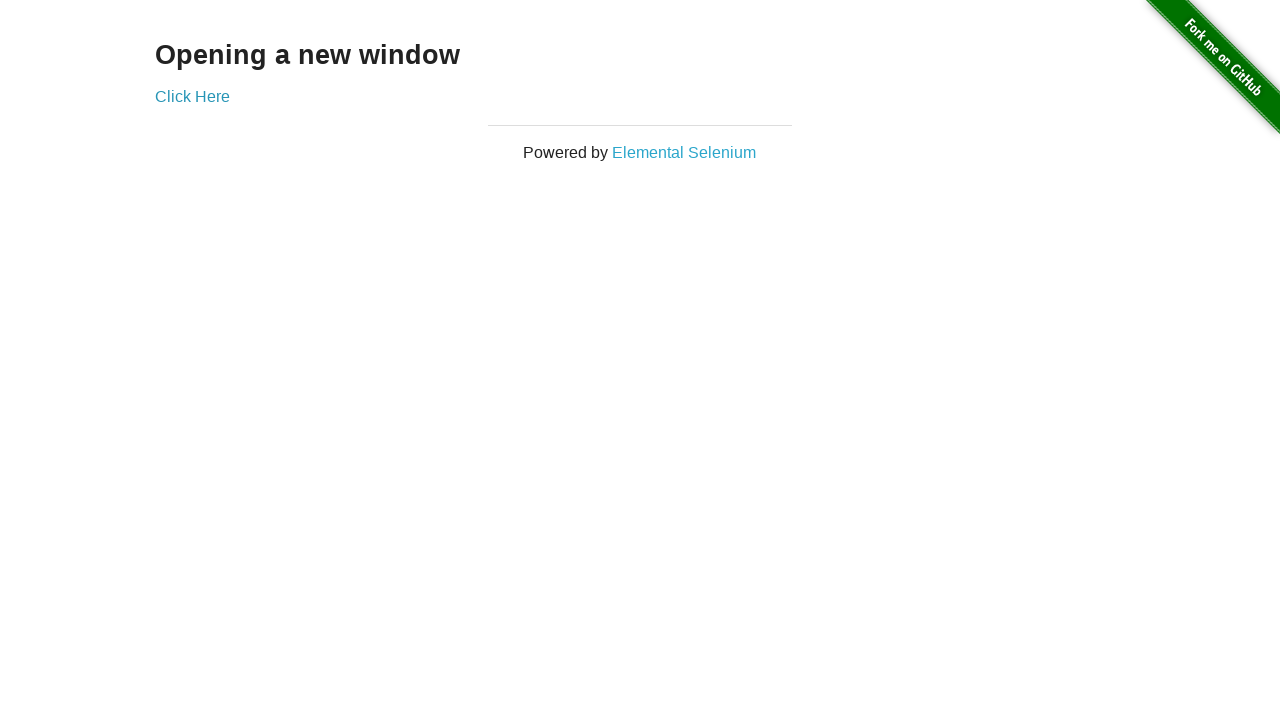

New window opened and reference obtained
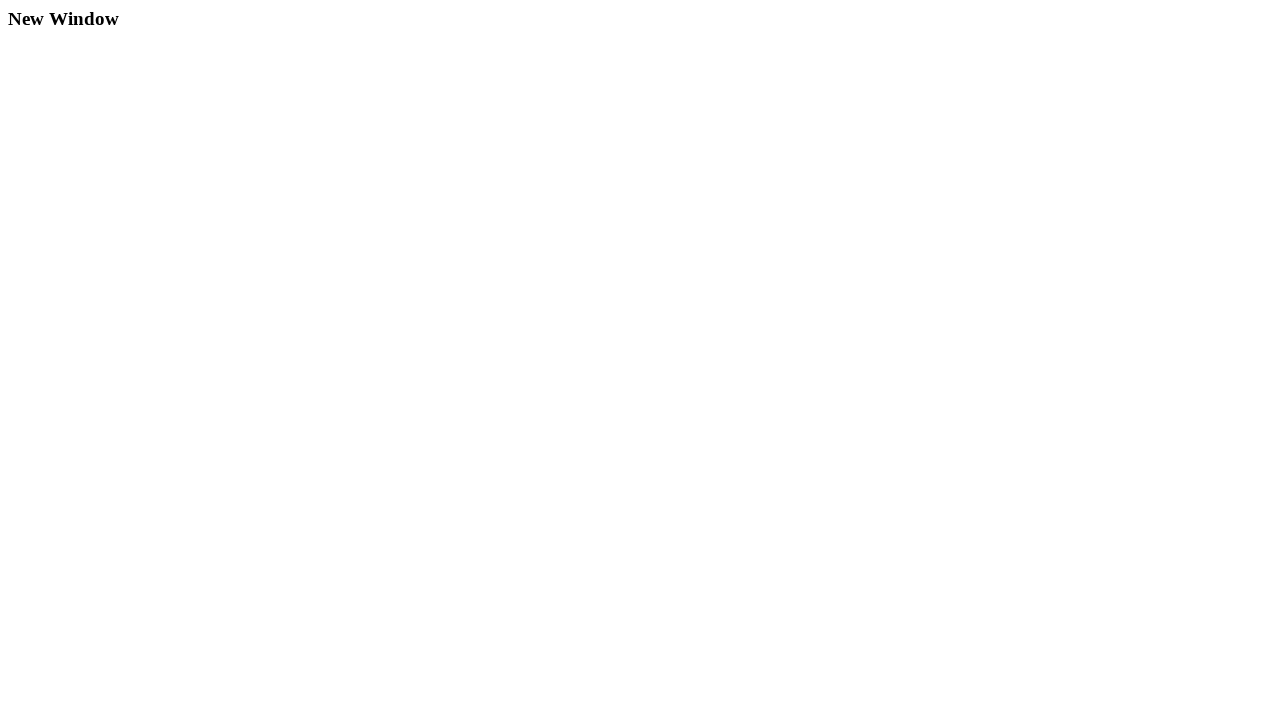

Retrieved and printed text from child window h3 element
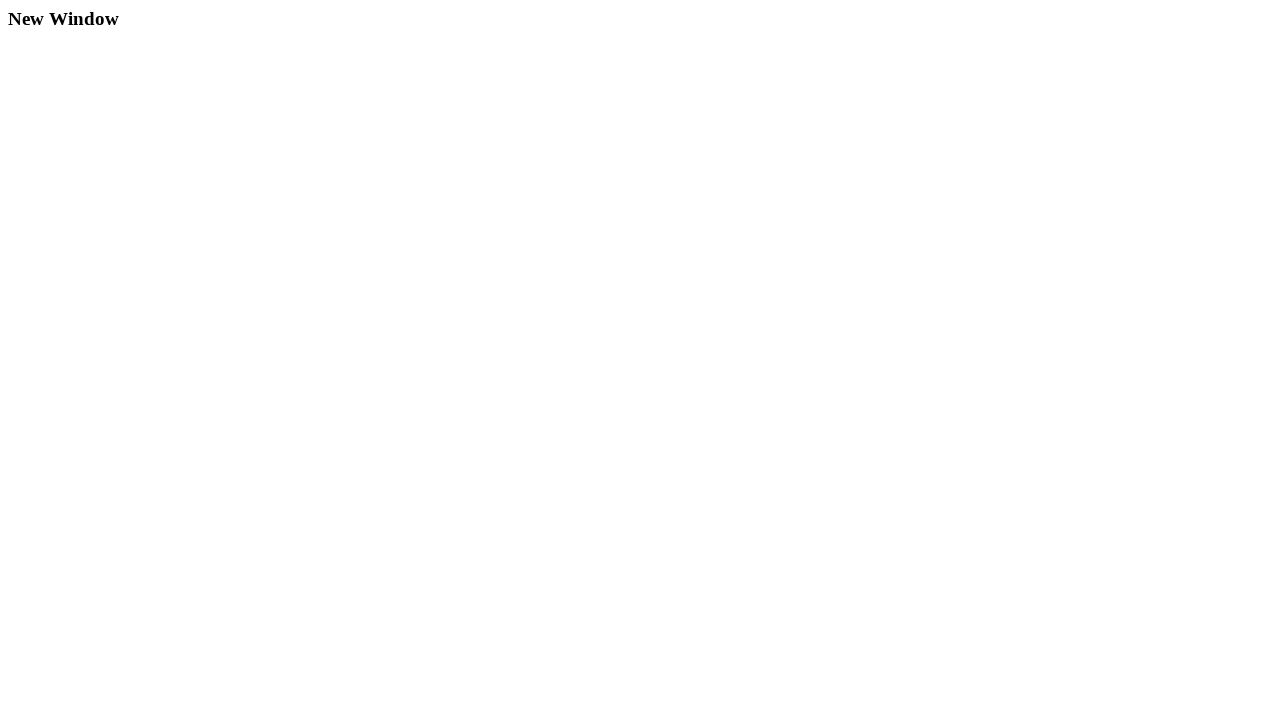

Retrieved and printed text from parent window h3 element
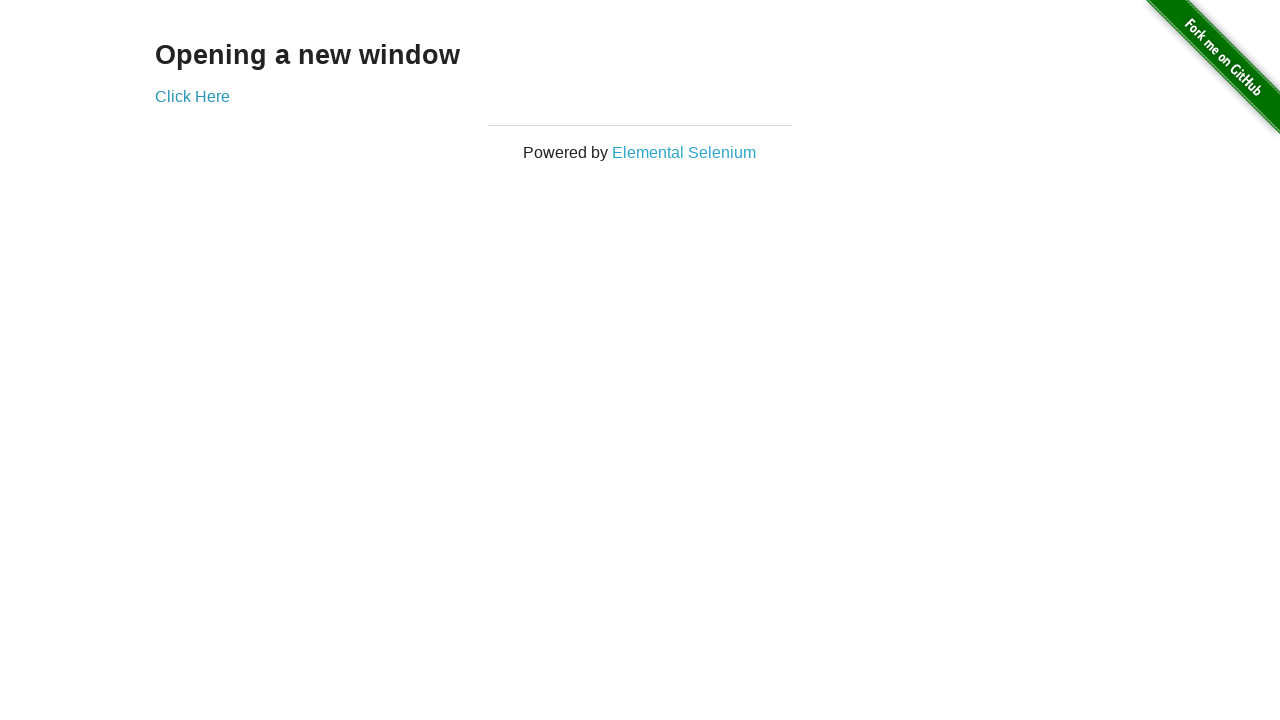

Closed the child window
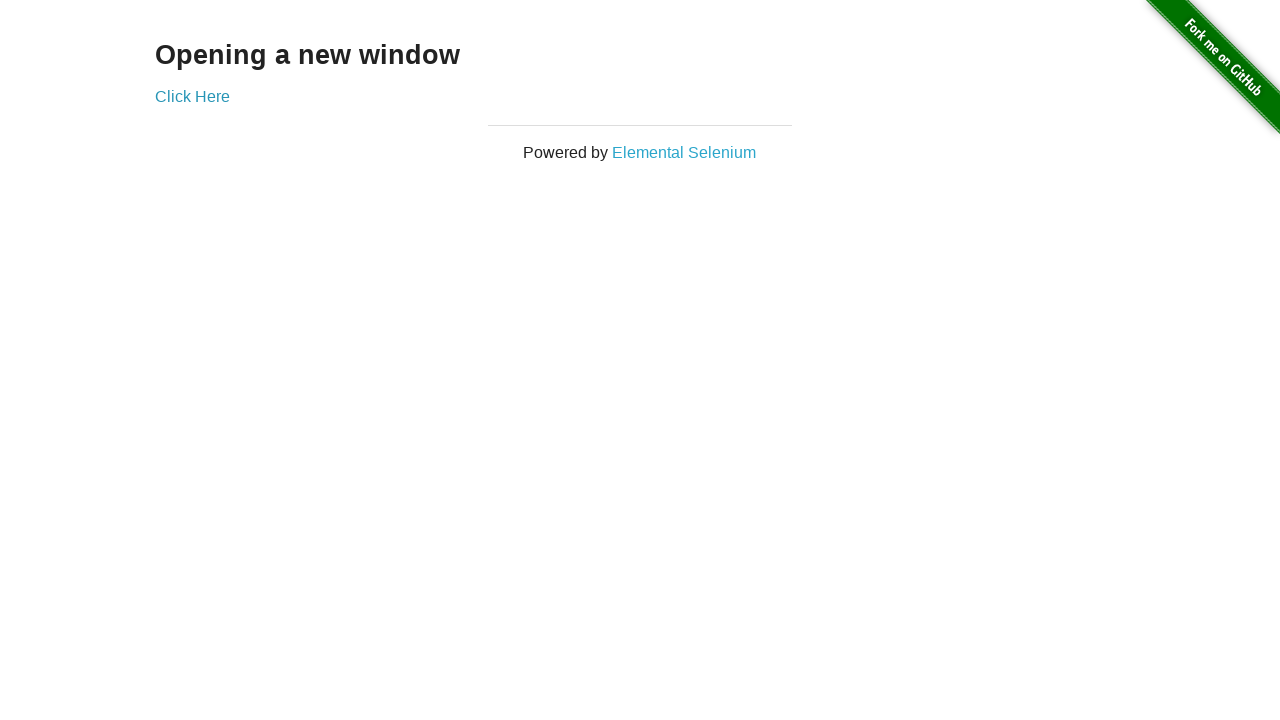

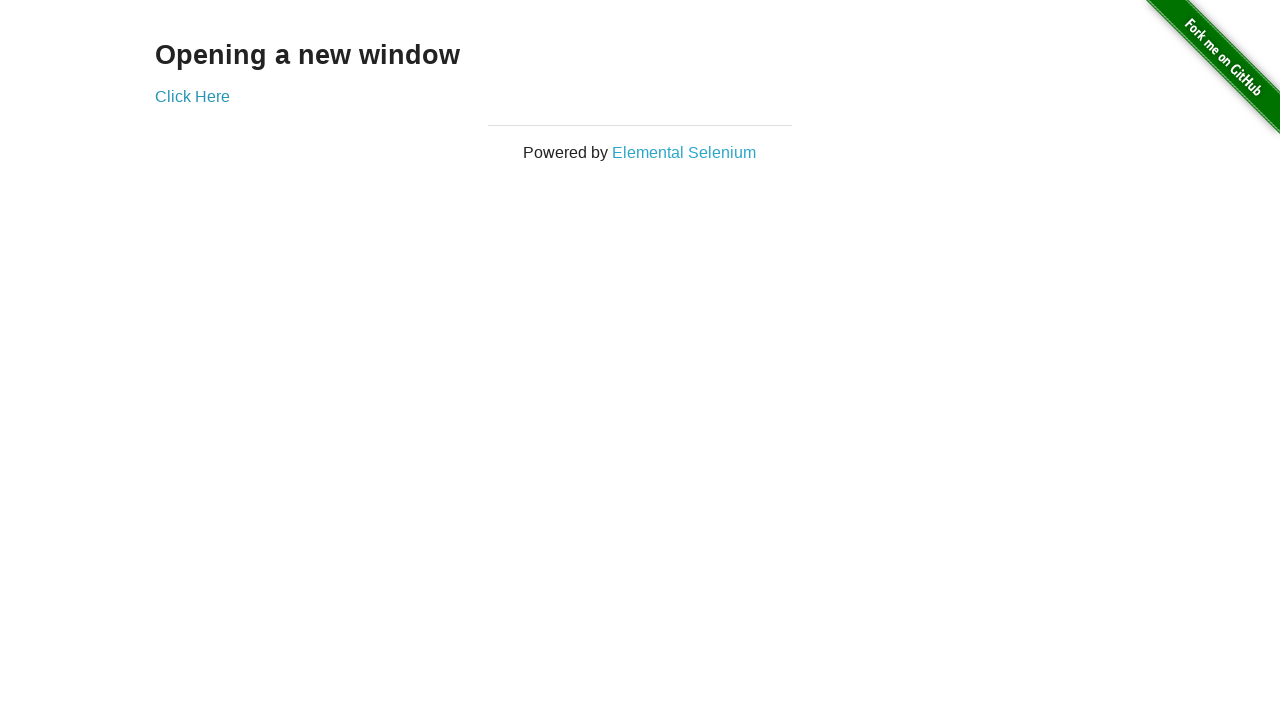